Clicks the submit button to submit the form

Starting URL: https://formy-project.herokuapp.com/form

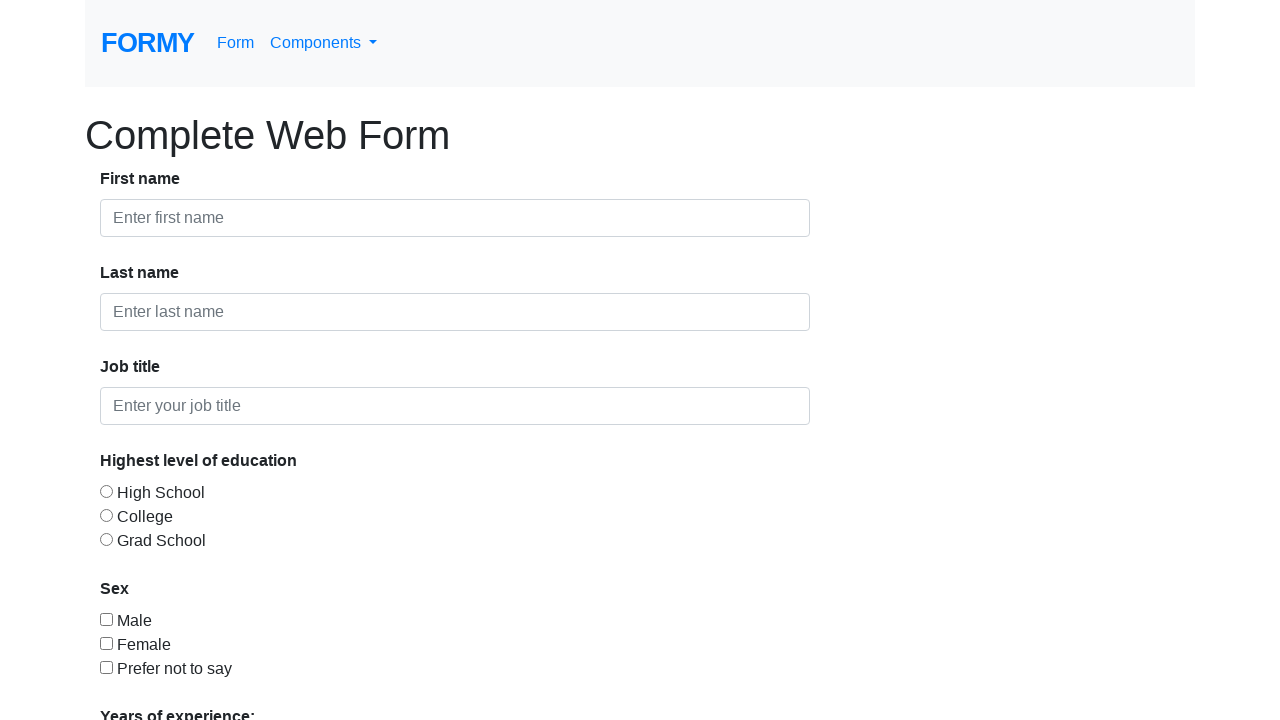

Clicked submit button to submit the form at (148, 680) on a[role="button"]
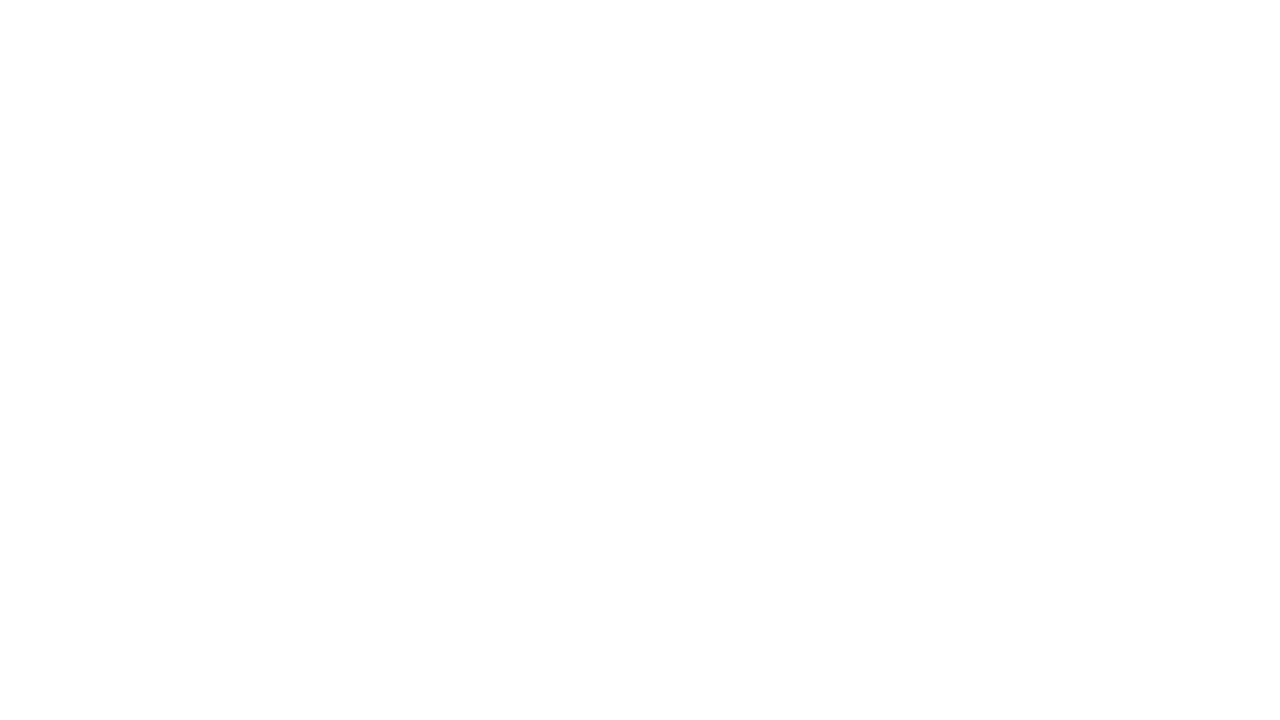

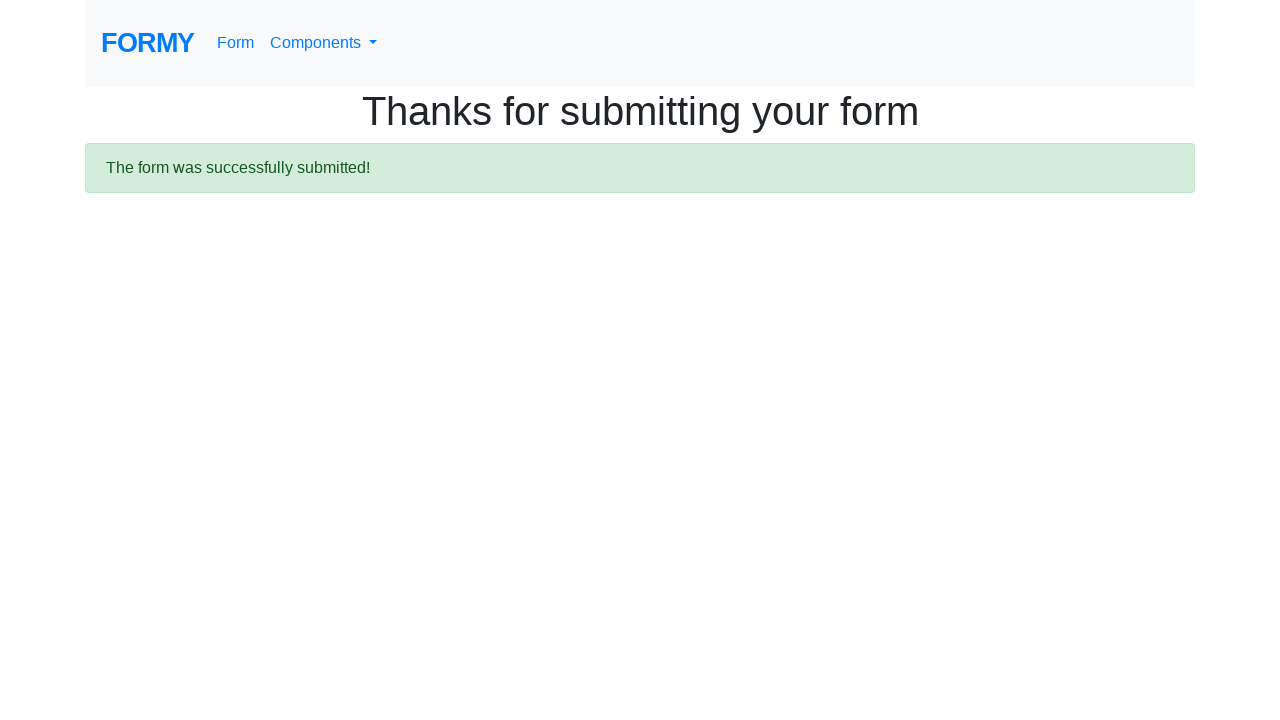